Tests clicking on the 'Forbidden' API call link which returns a 403 status code

Starting URL: https://demoqa.com/links

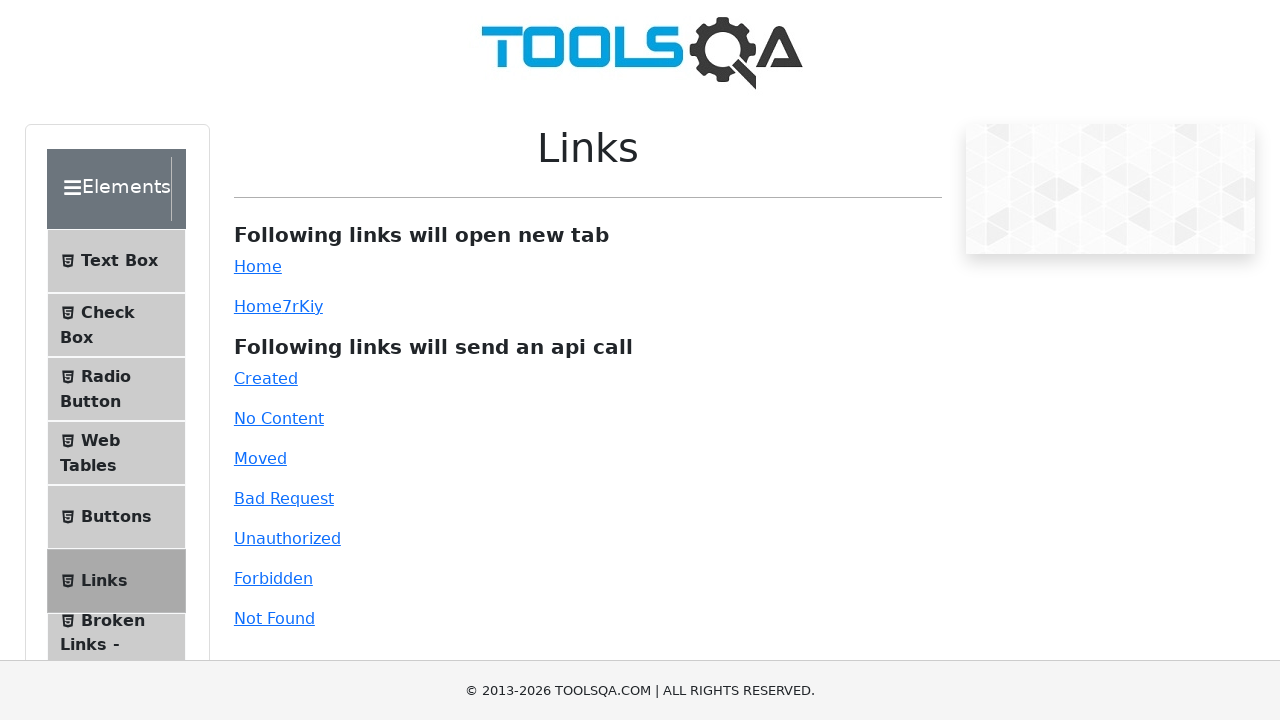

Navigated to https://demoqa.com/links
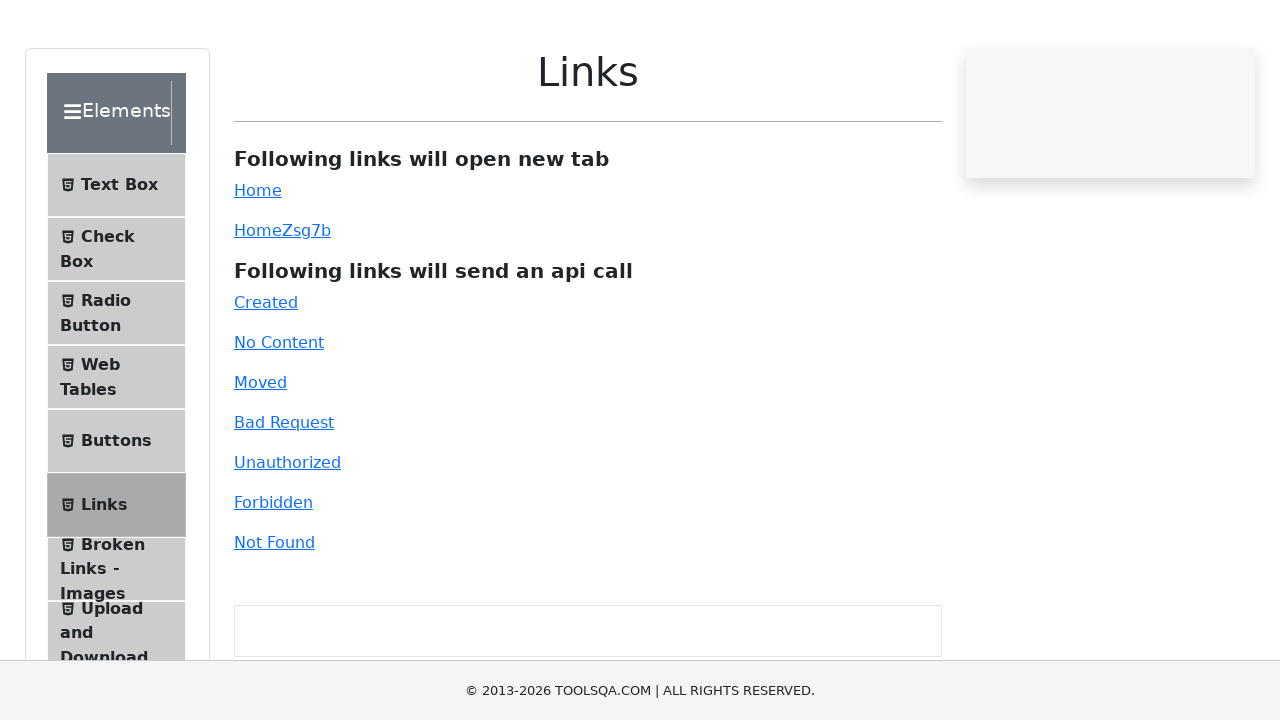

Clicked on the Forbidden API call link (expects 403 status code) at (273, 578) on #forbidden
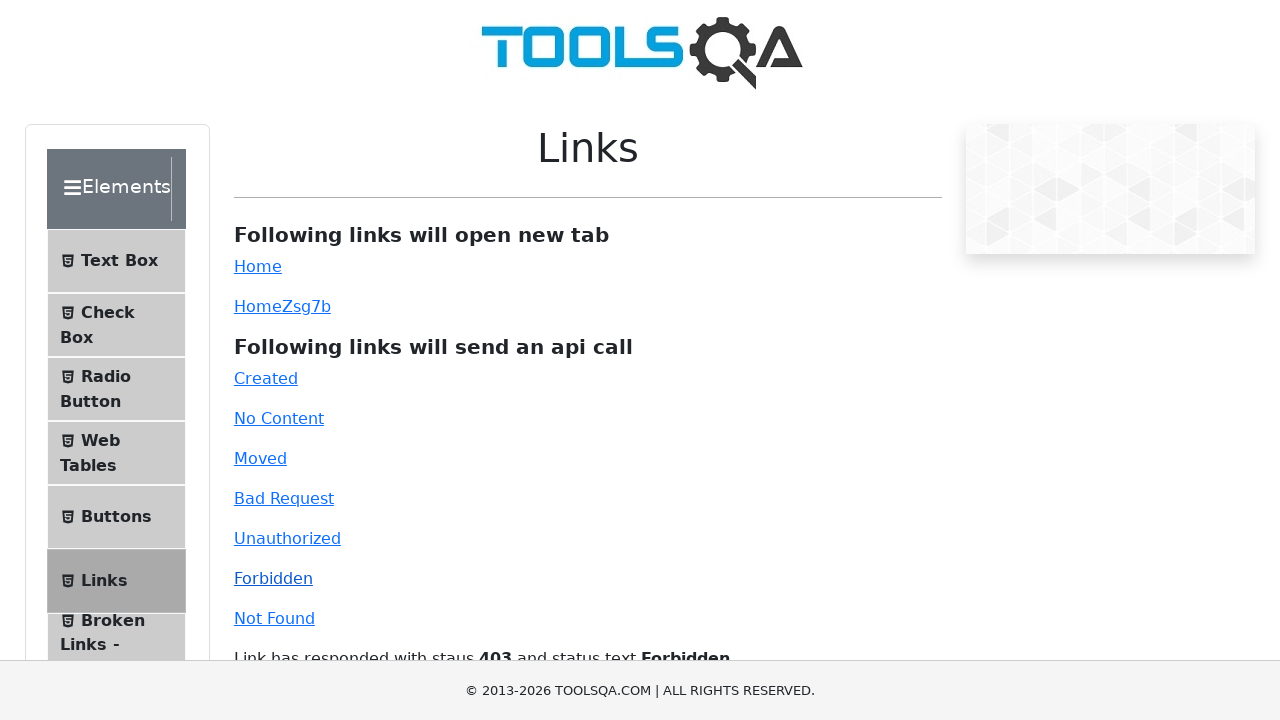

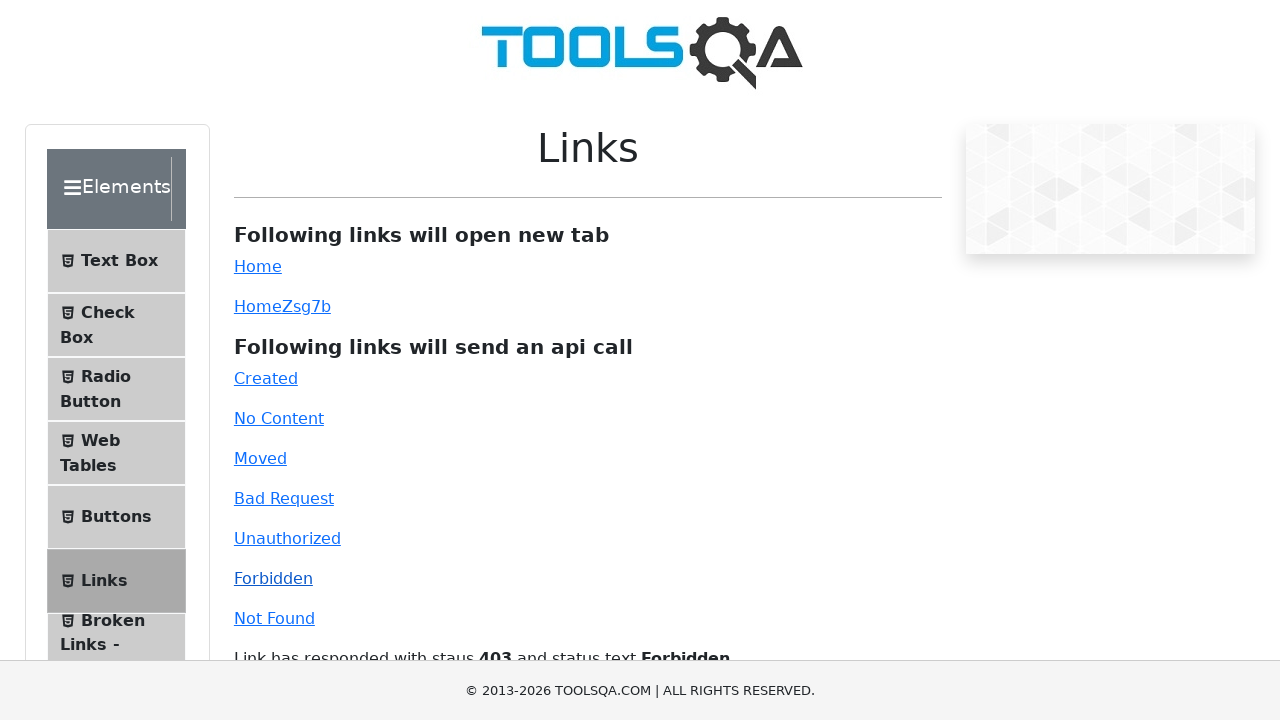